Navigates to the home page and clicks on My Account link from navigation bar, then verifies the page title and URL

Starting URL: https://cms.demo.katalon.com

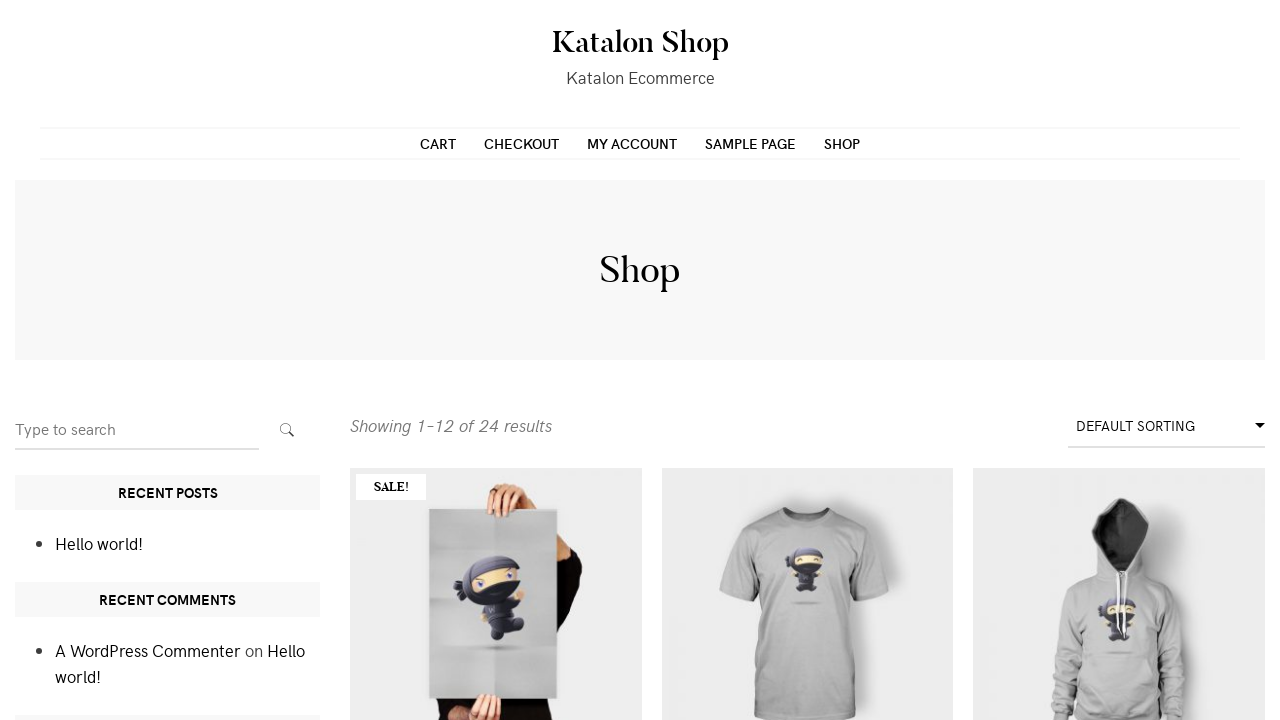

Navigated to home page at https://cms.demo.katalon.com
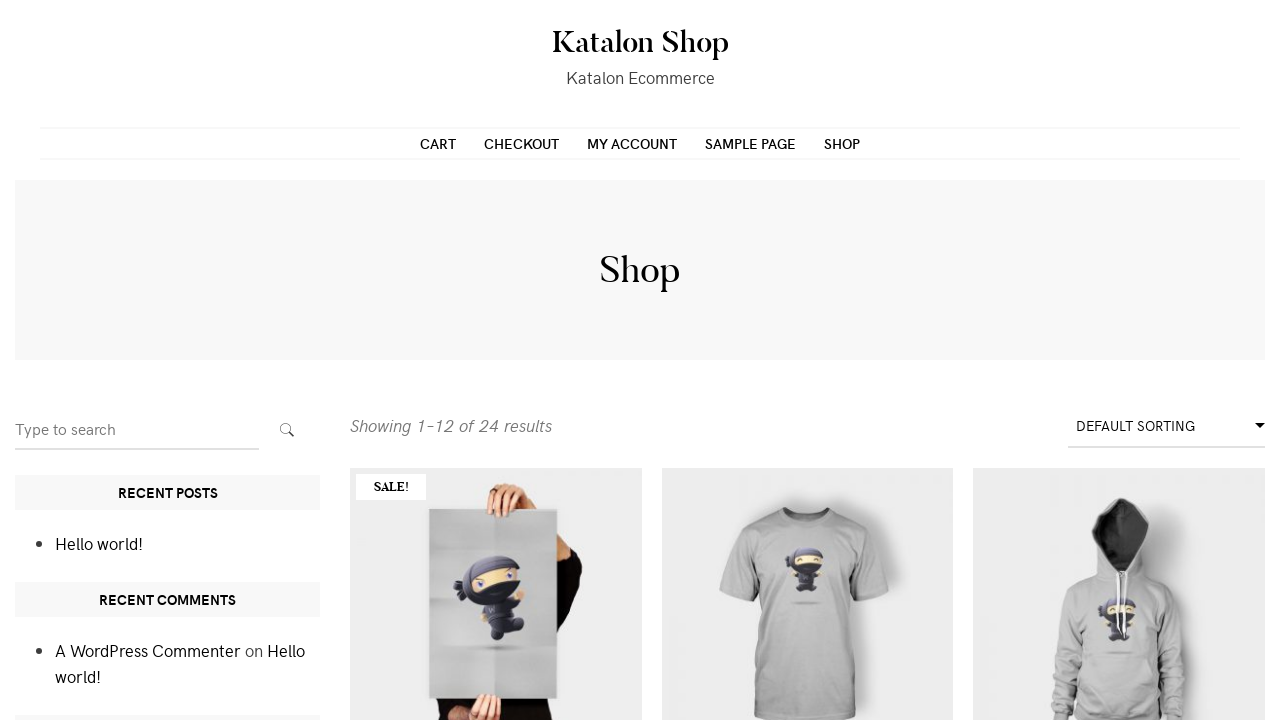

Clicked on My Account link from navigation bar at (632, 143) on xpath=//ul/li[3]
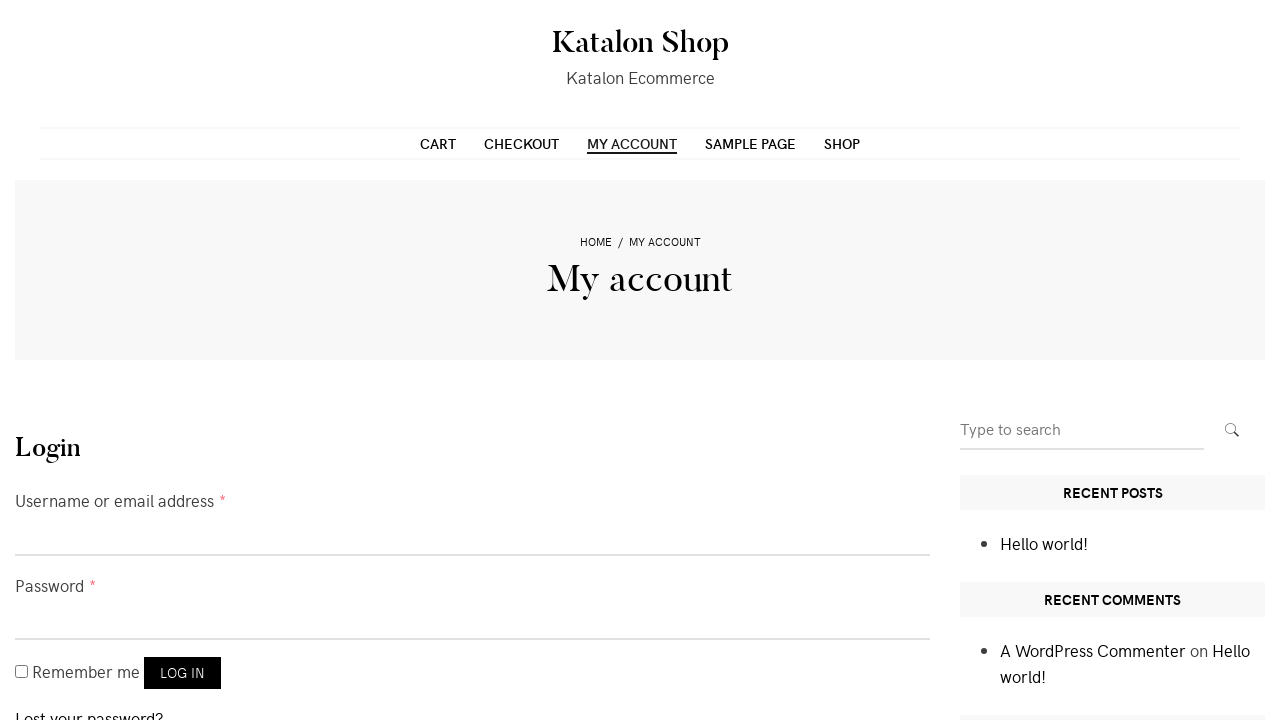

Verified page title contains 'My account – Katalon Shop'
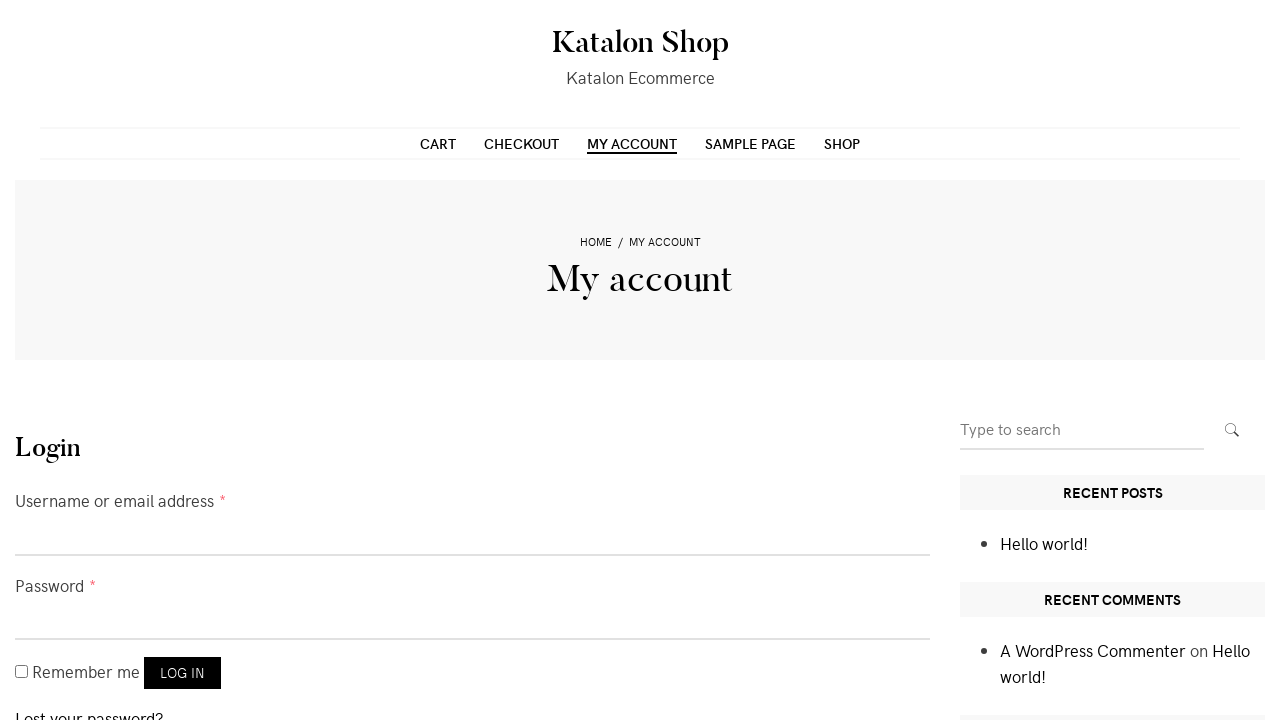

Verified page URL contains '/my-account'
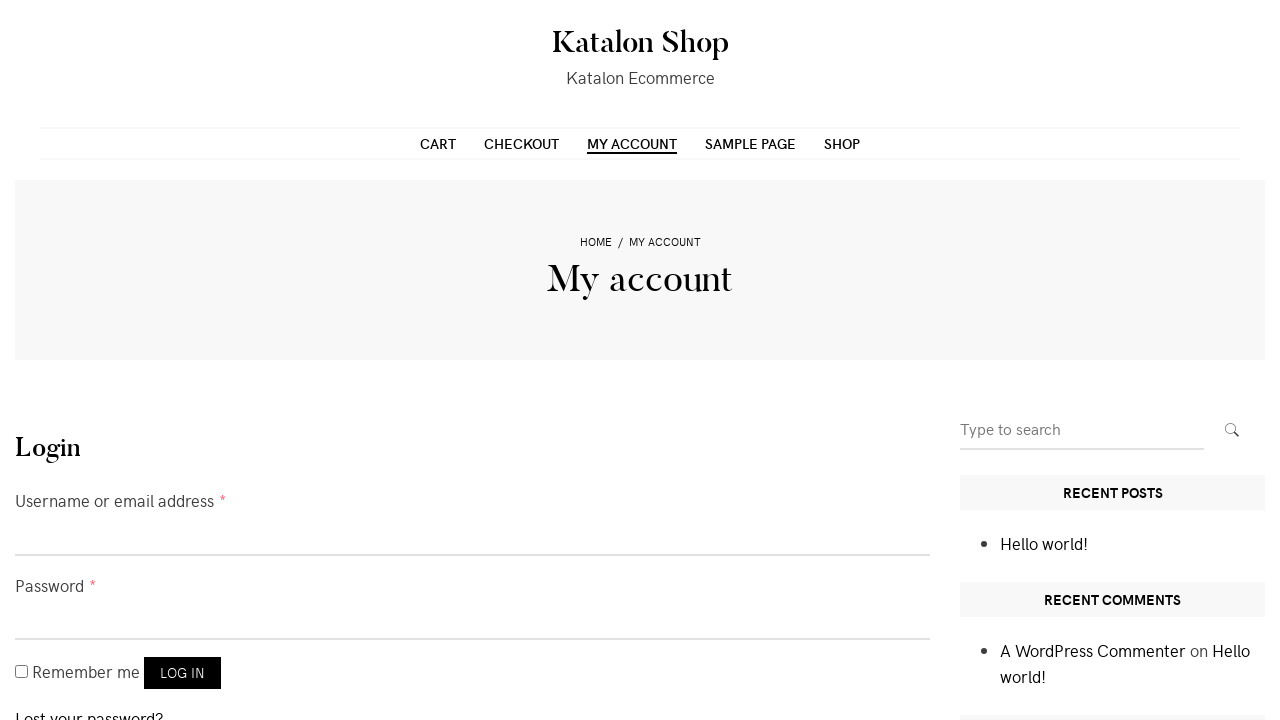

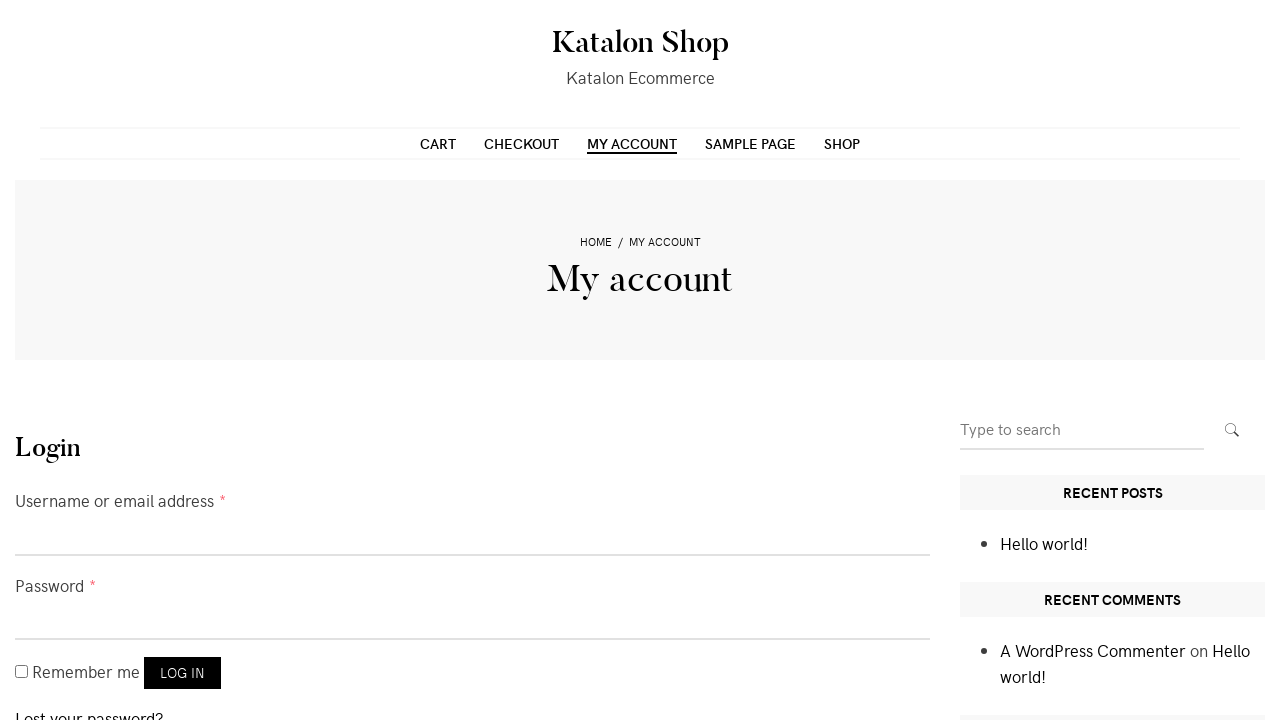